Tests switching between multiple browser windows using a browser-agnostic approach by tracking window handles before and after clicking the link, then verifying both window titles.

Starting URL: https://the-internet.herokuapp.com/windows

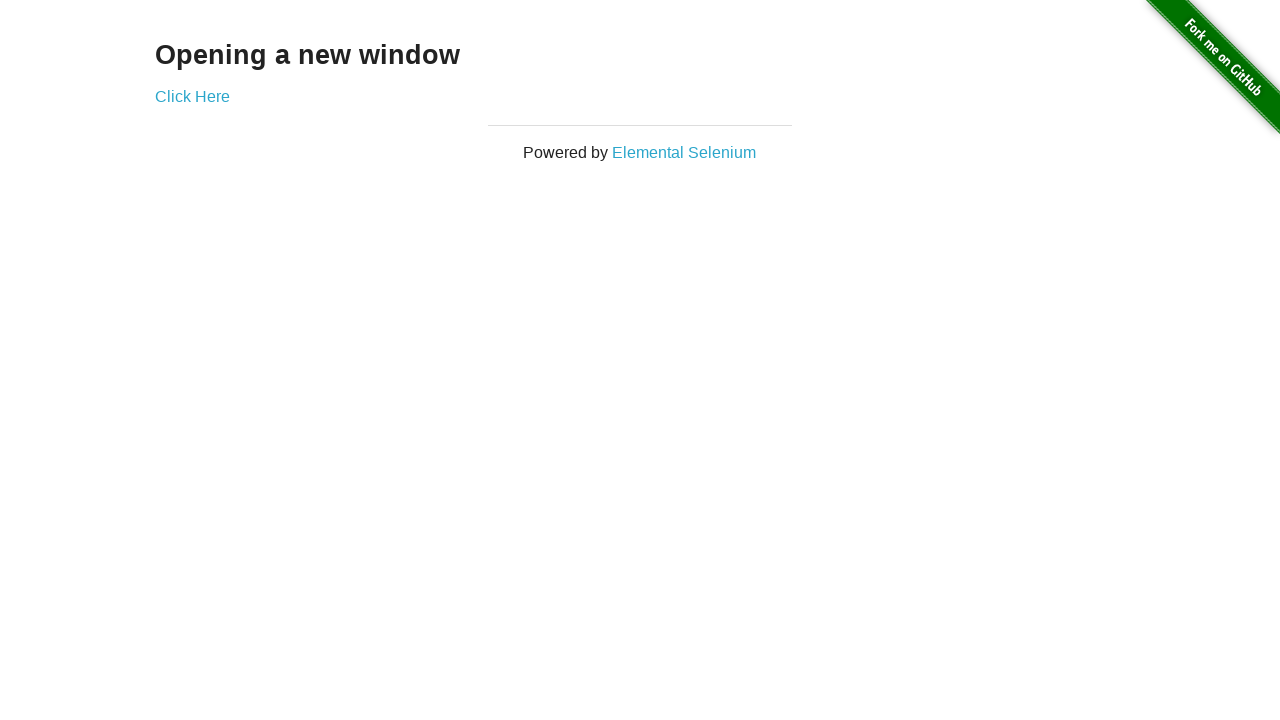

Clicked link to open new window at (192, 96) on .example a
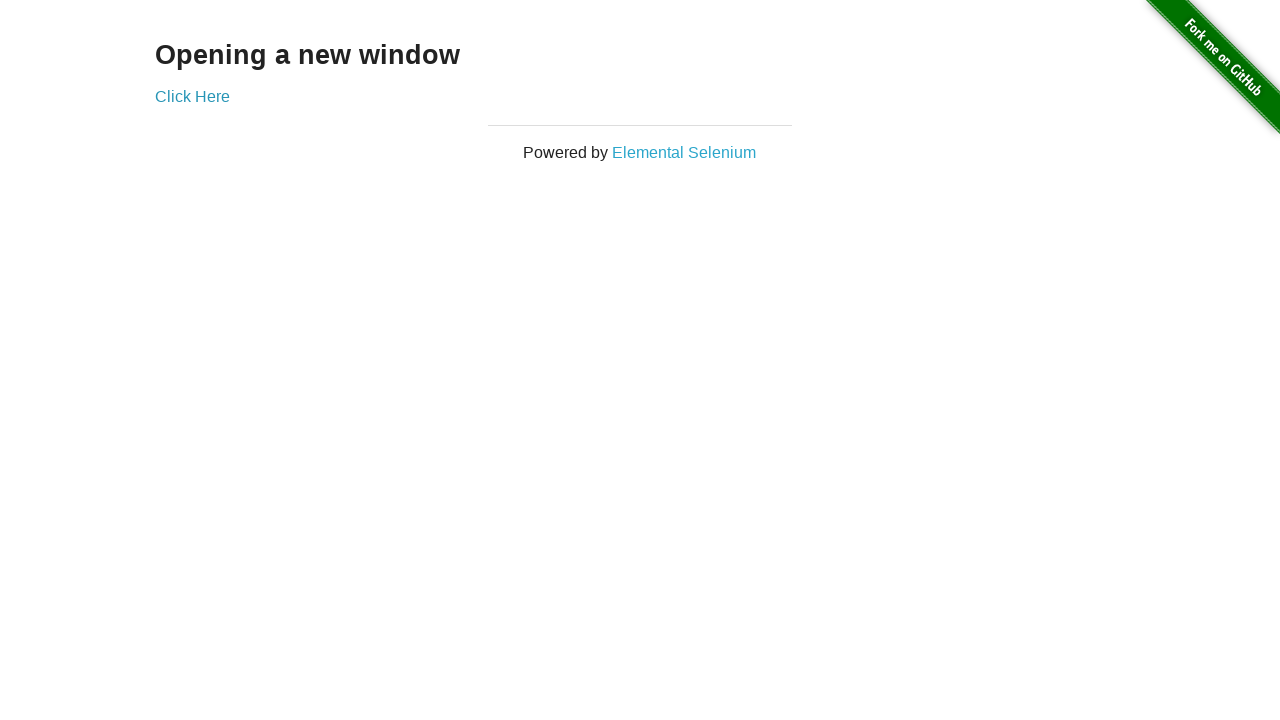

Captured new window handle
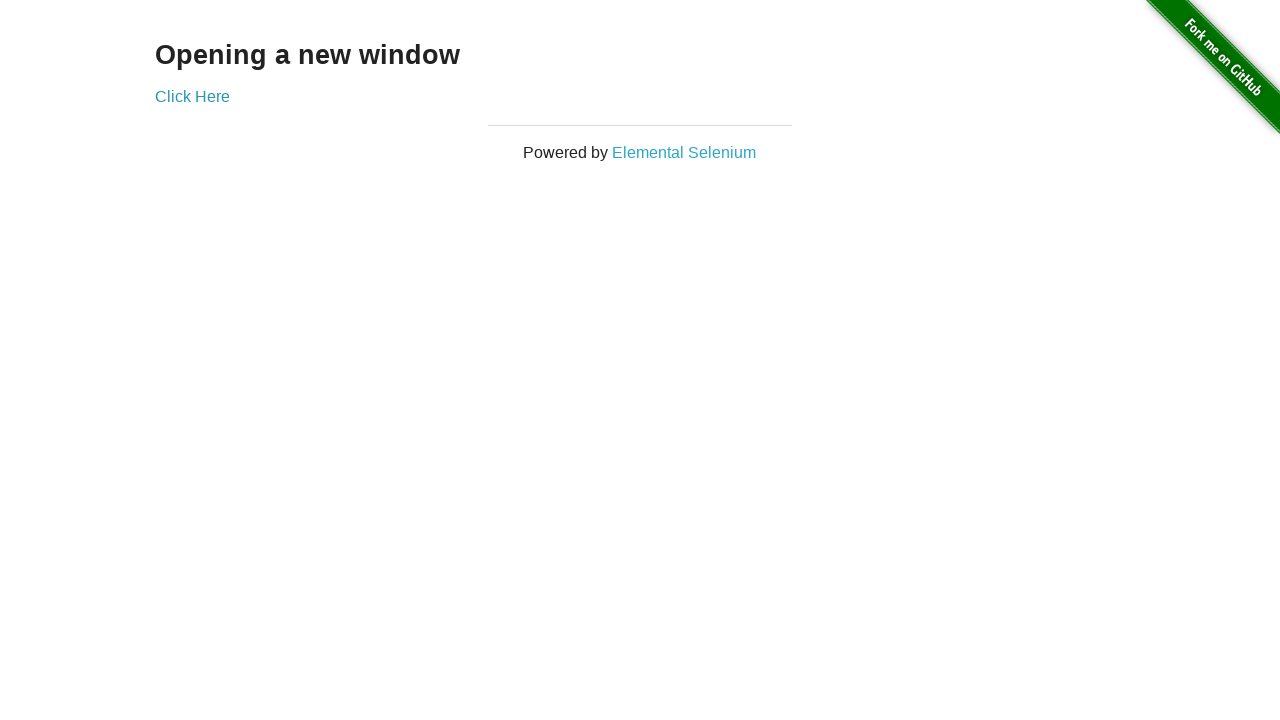

Verified original window title is 'The Internet'
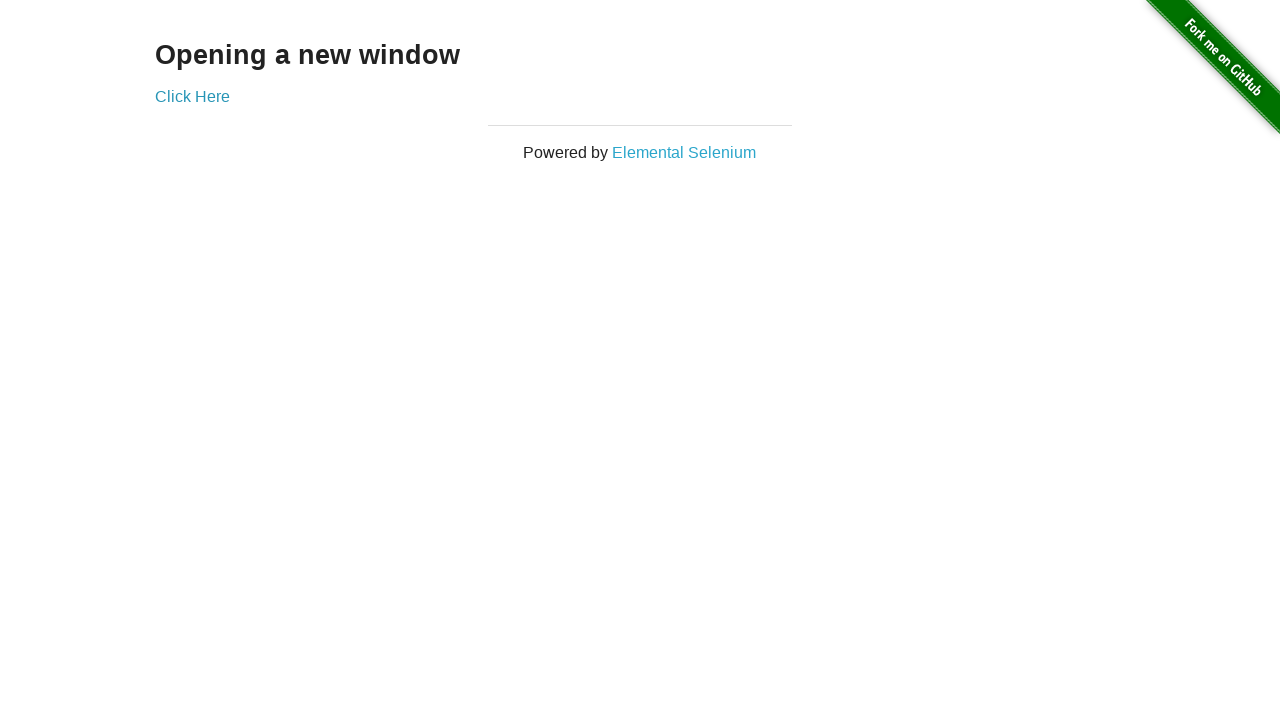

New window finished loading
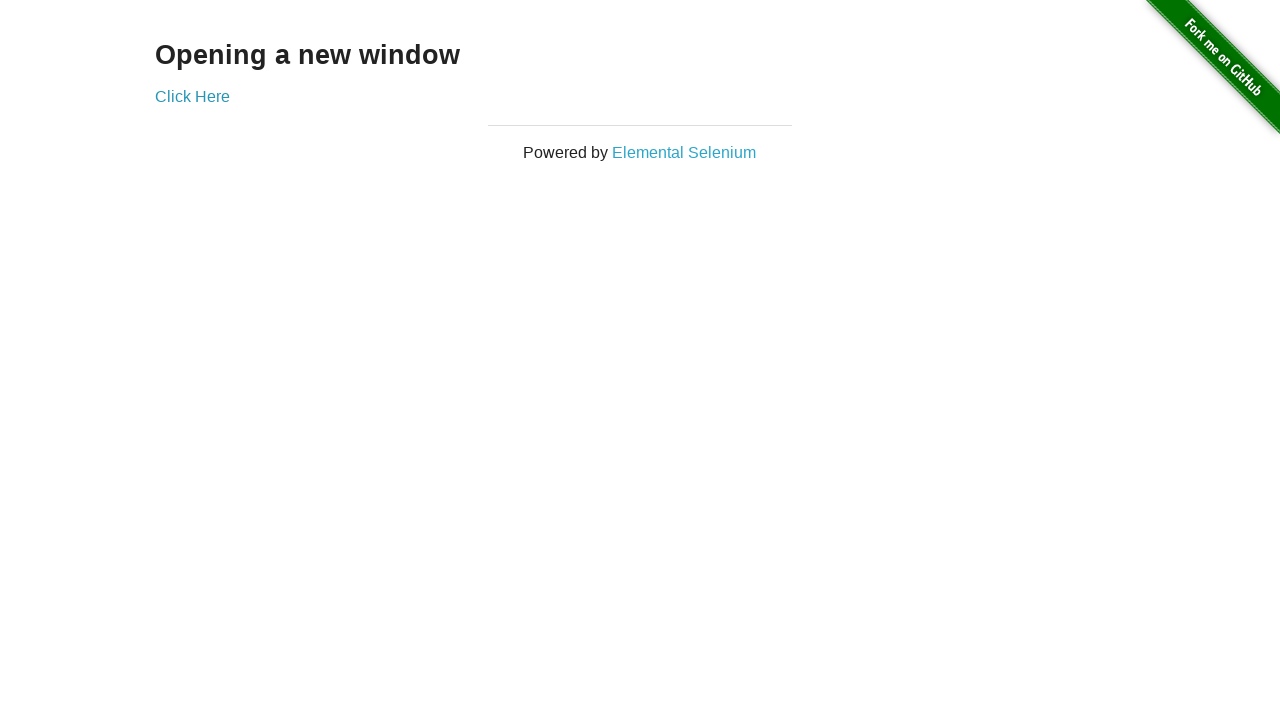

Verified new window title is 'New Window'
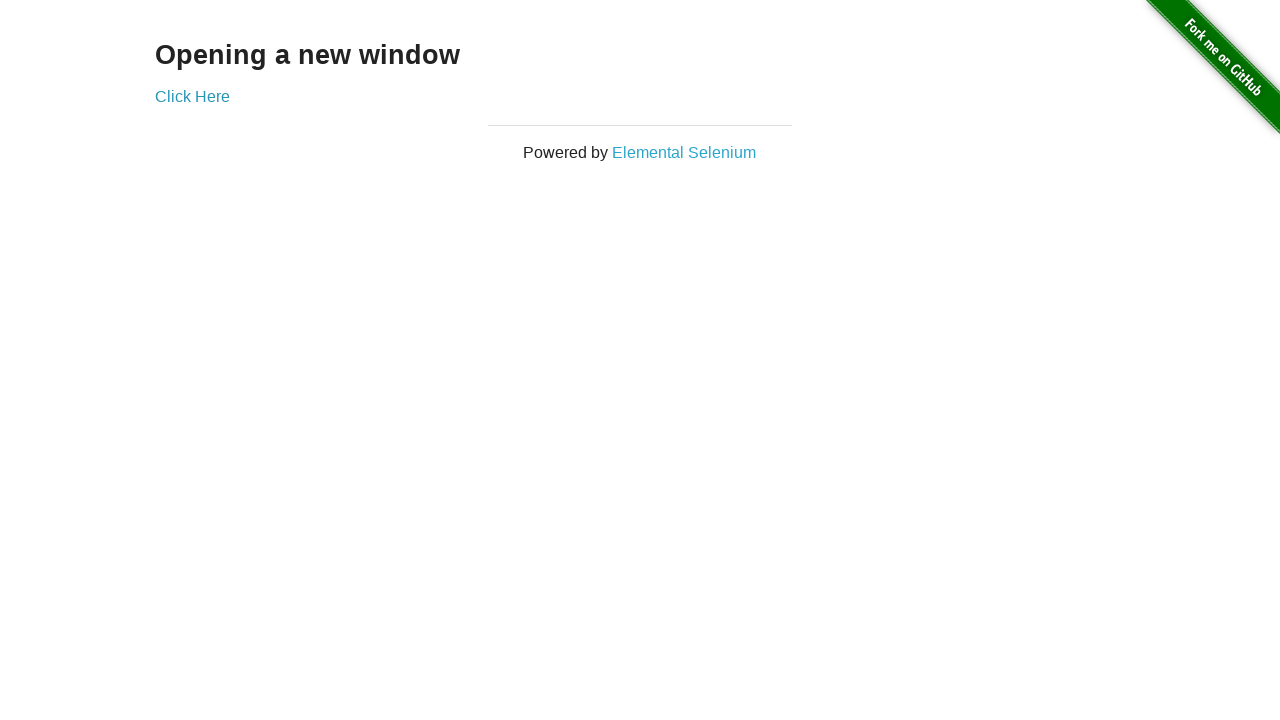

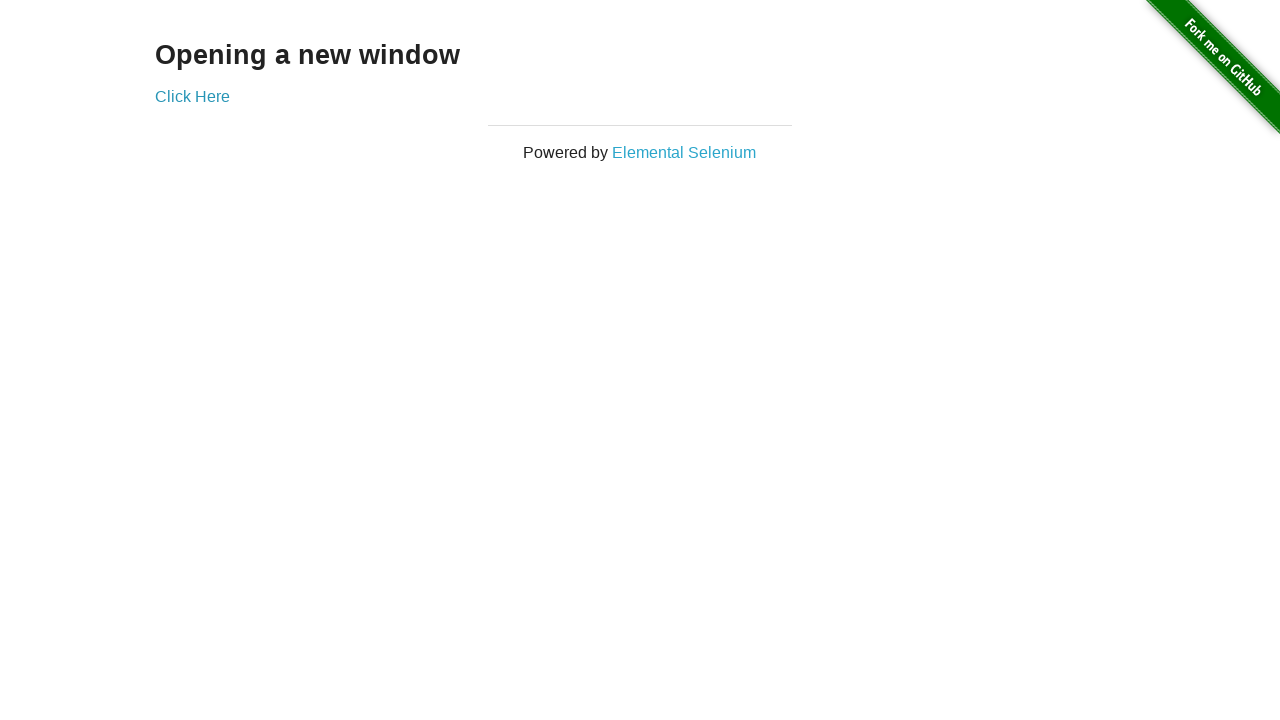